Tests radio button and checkbox selection on a Google Forms page using JavaScript execution

Starting URL: https://docs.google.com/forms/d/e/1FAIpQLSfiypnd69zhuDkjKgqvpID9kwO29UCzeCVrGGtbNPZXQok0jA/viewform

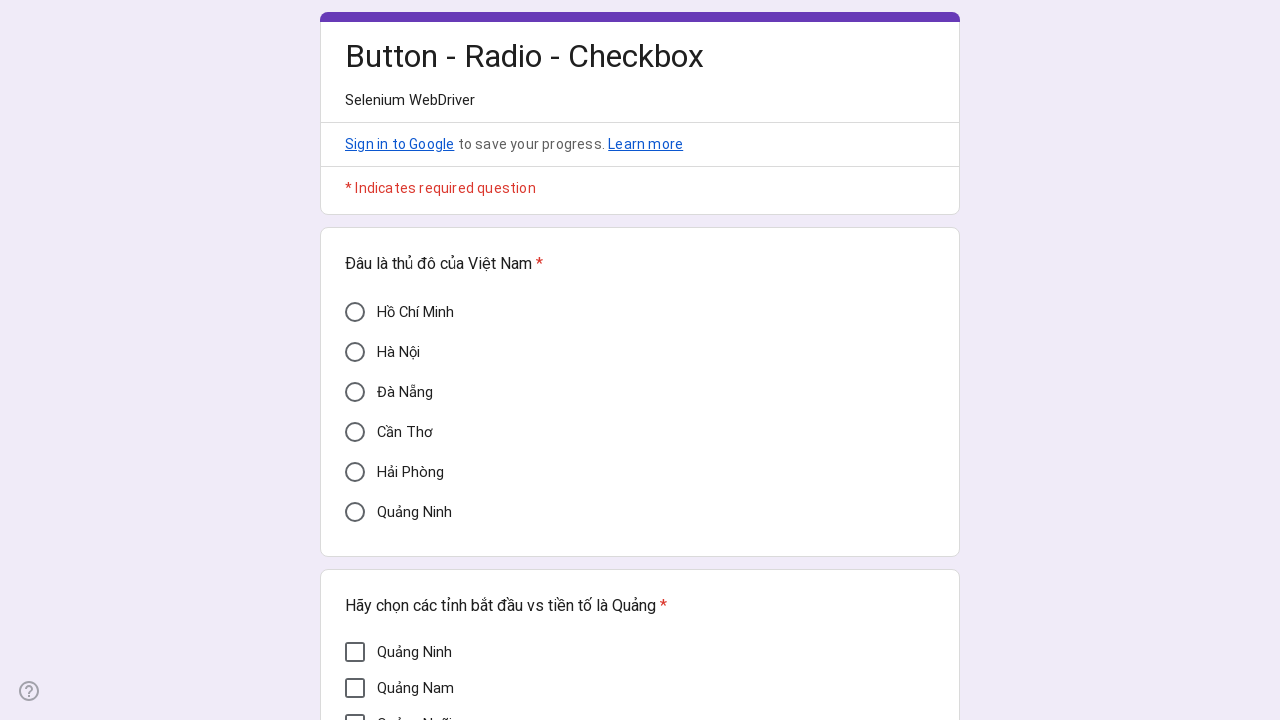

Waited 5 seconds for Google Forms page to load
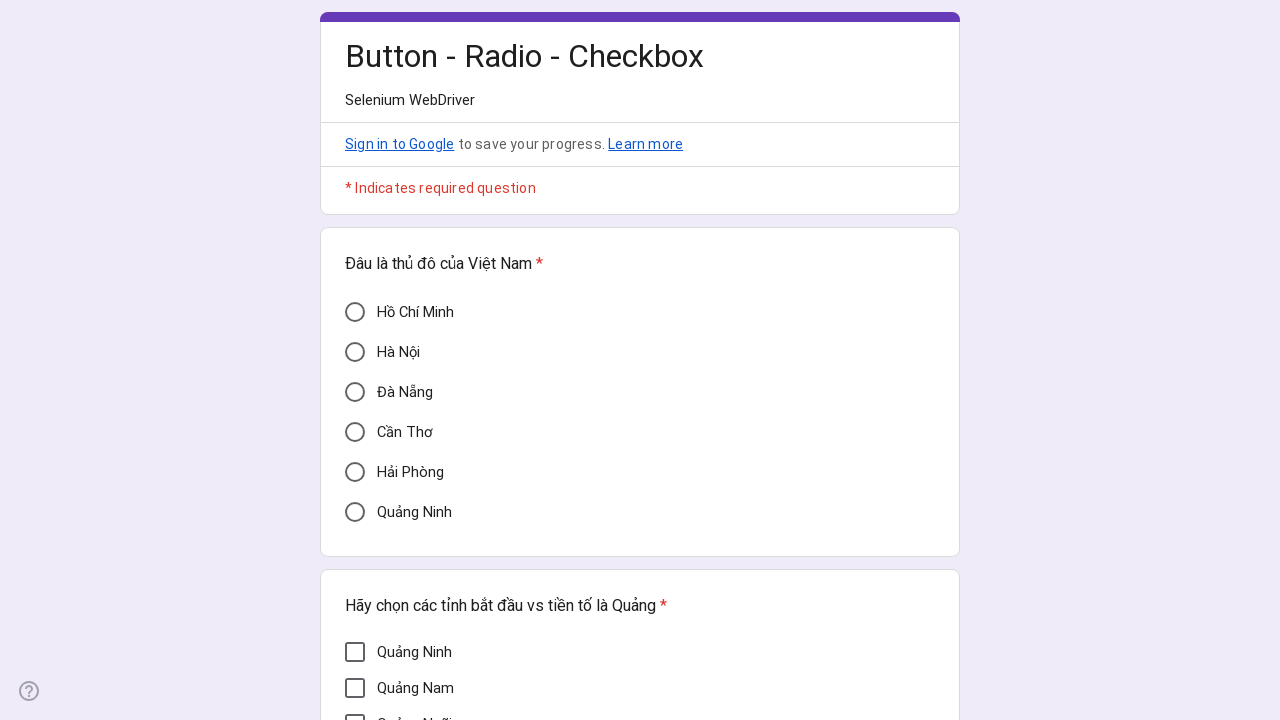

Clicked radio button for 'Hà Nội' using JavaScript execution
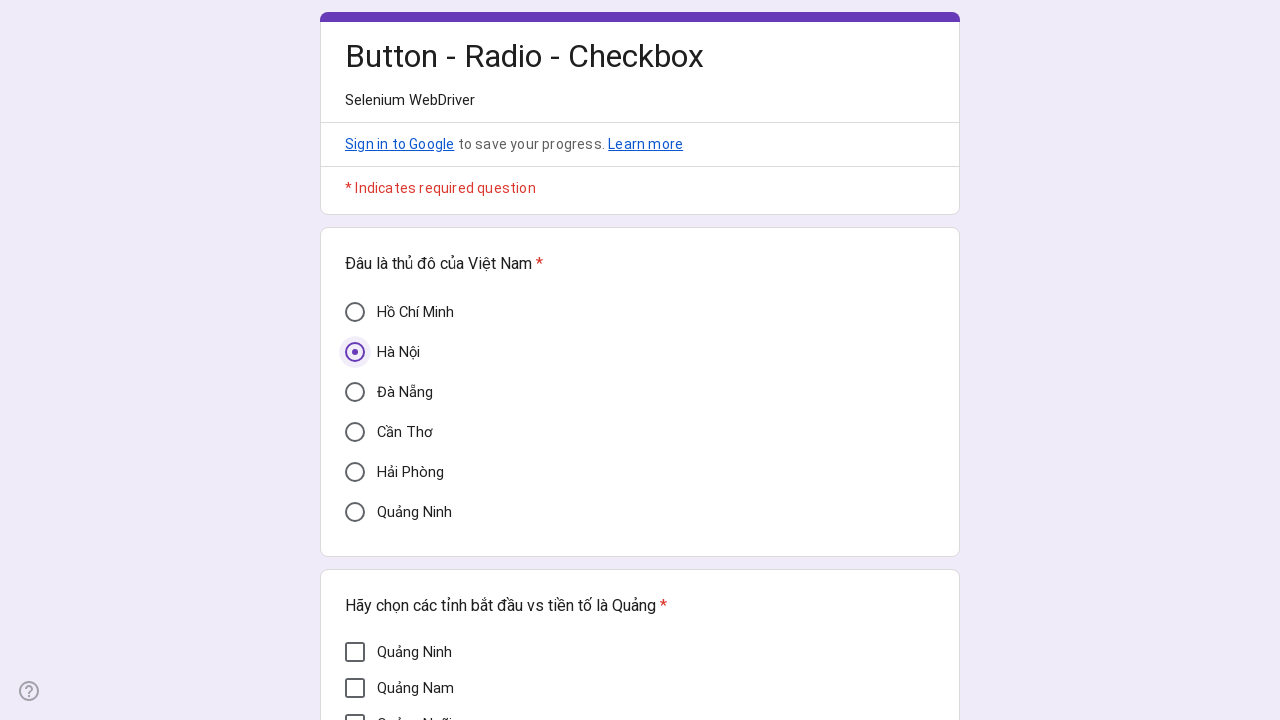

Waited 2 seconds for radio button selection to process
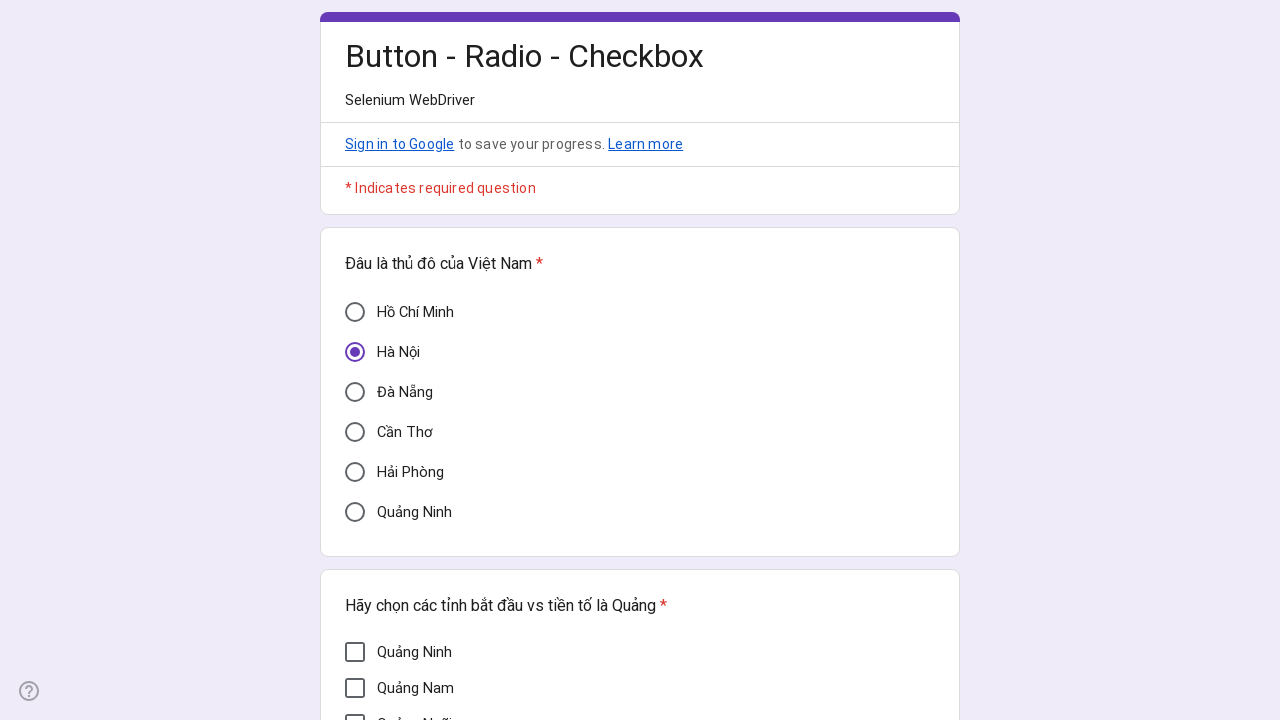

Clicked checkbox for 'Quảng Ngãi' using JavaScript execution
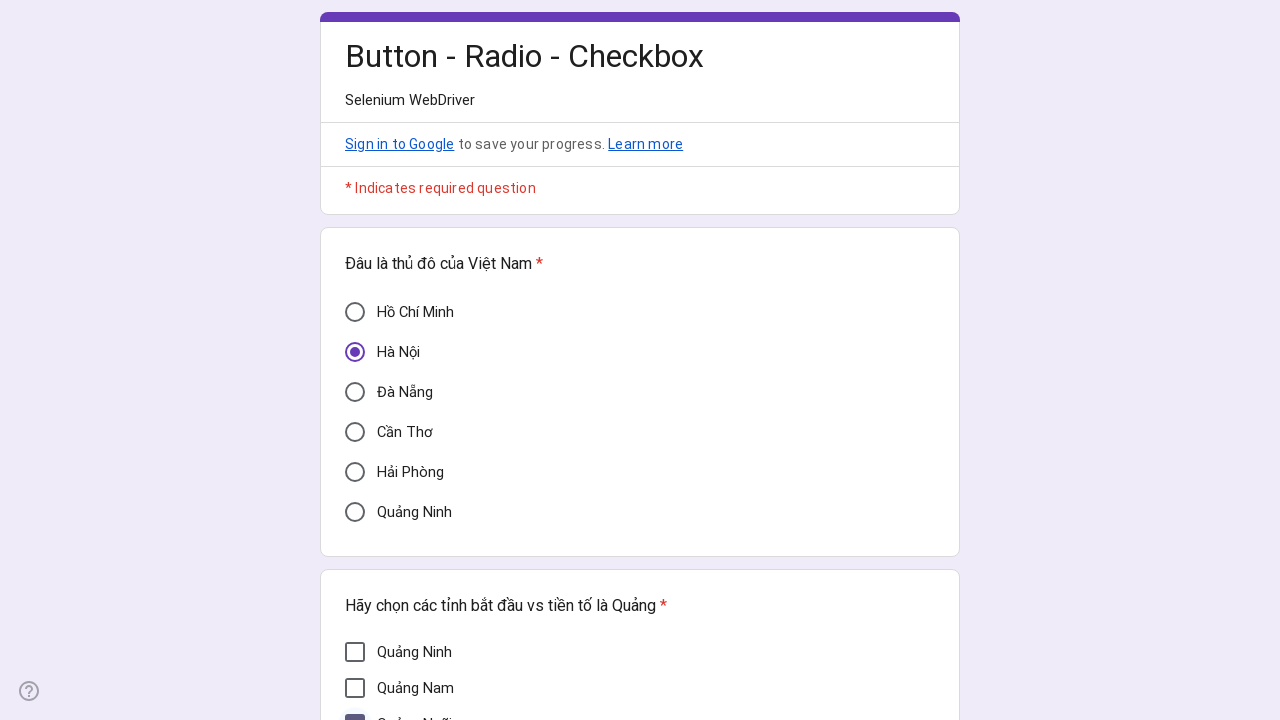

Waited 2 seconds for checkbox selection to process
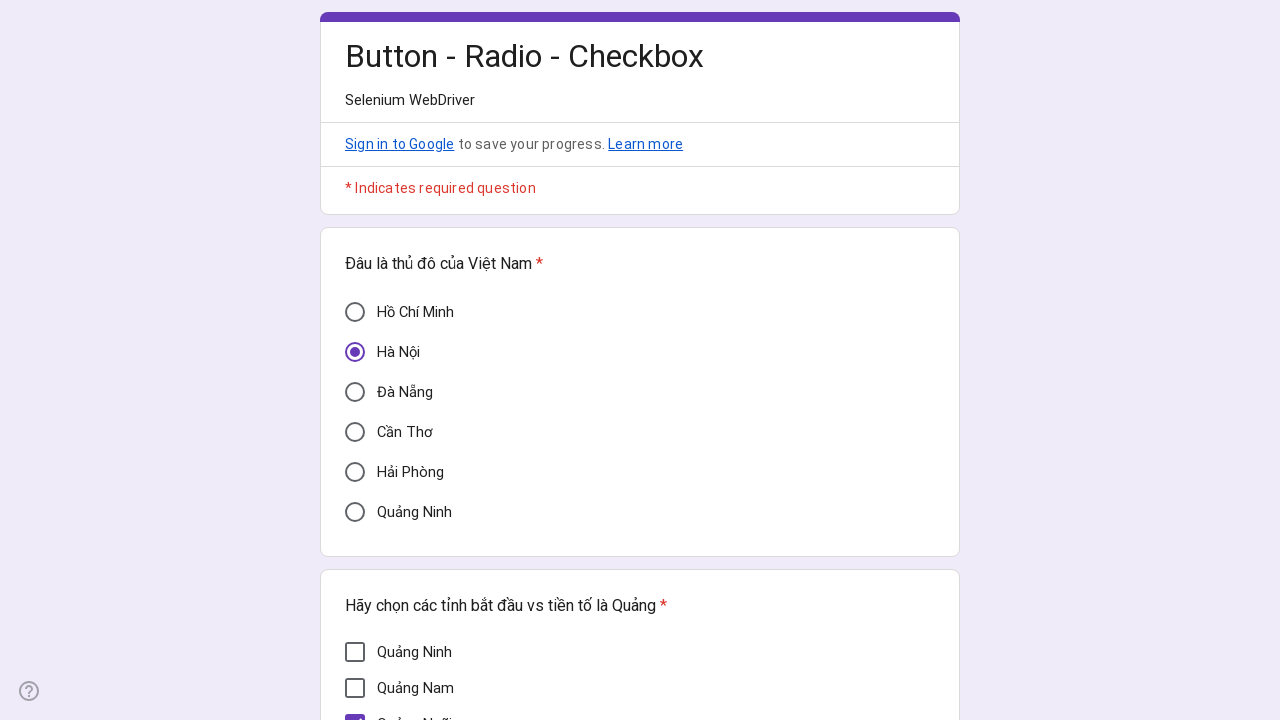

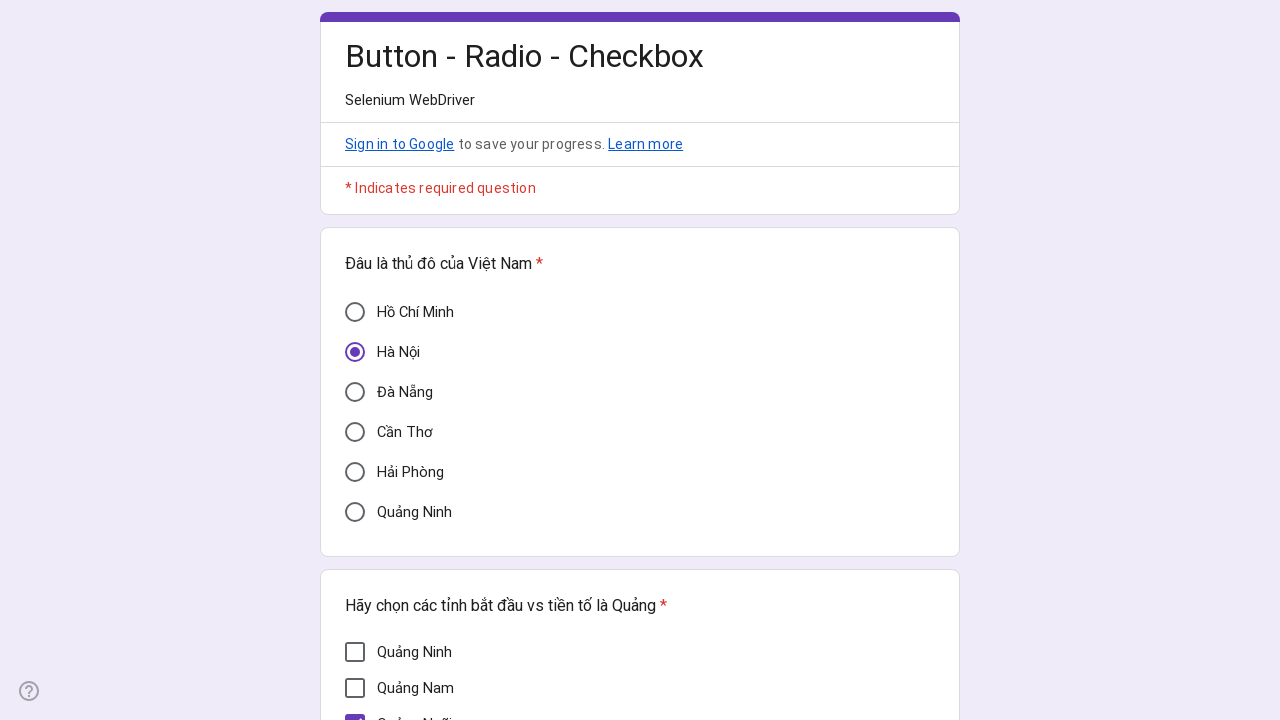